Tests text input functionality by filling an autosuggest field with text, first with "Hello" then replacing it with "bye"

Starting URL: https://www.letskodeit.com/practice

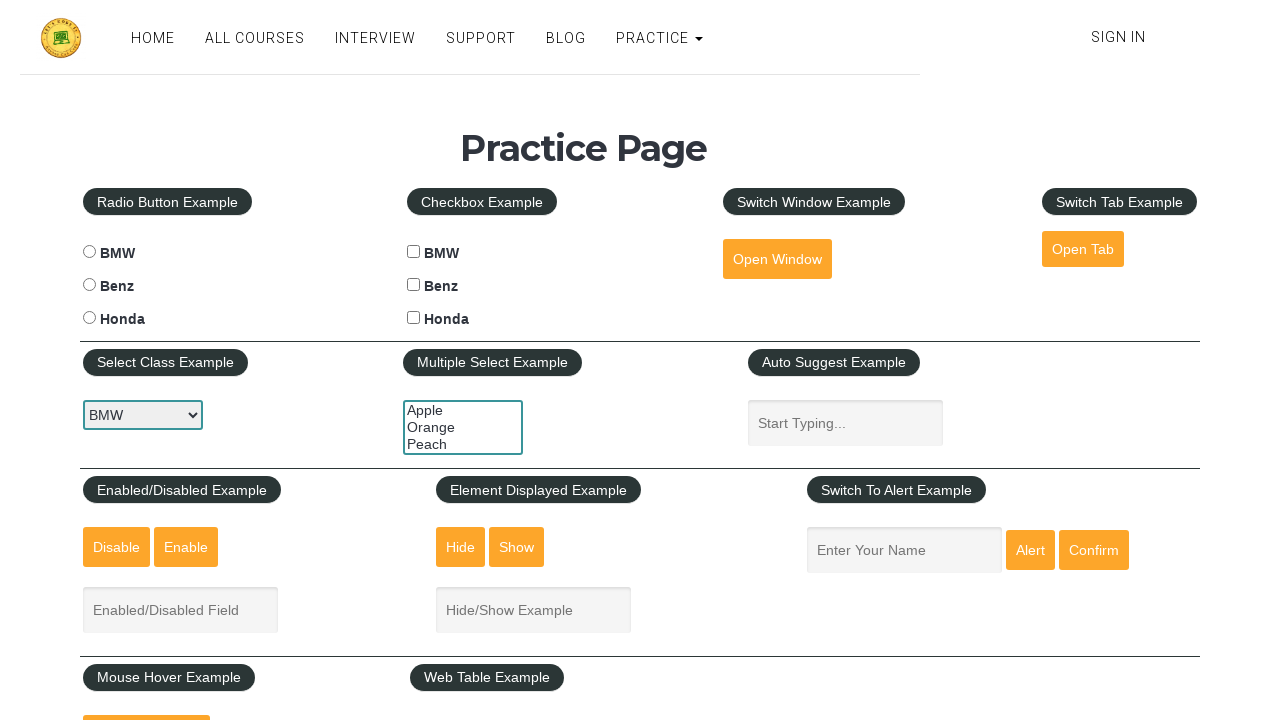

Filled autosuggest field with 'Hello' on #autosuggest
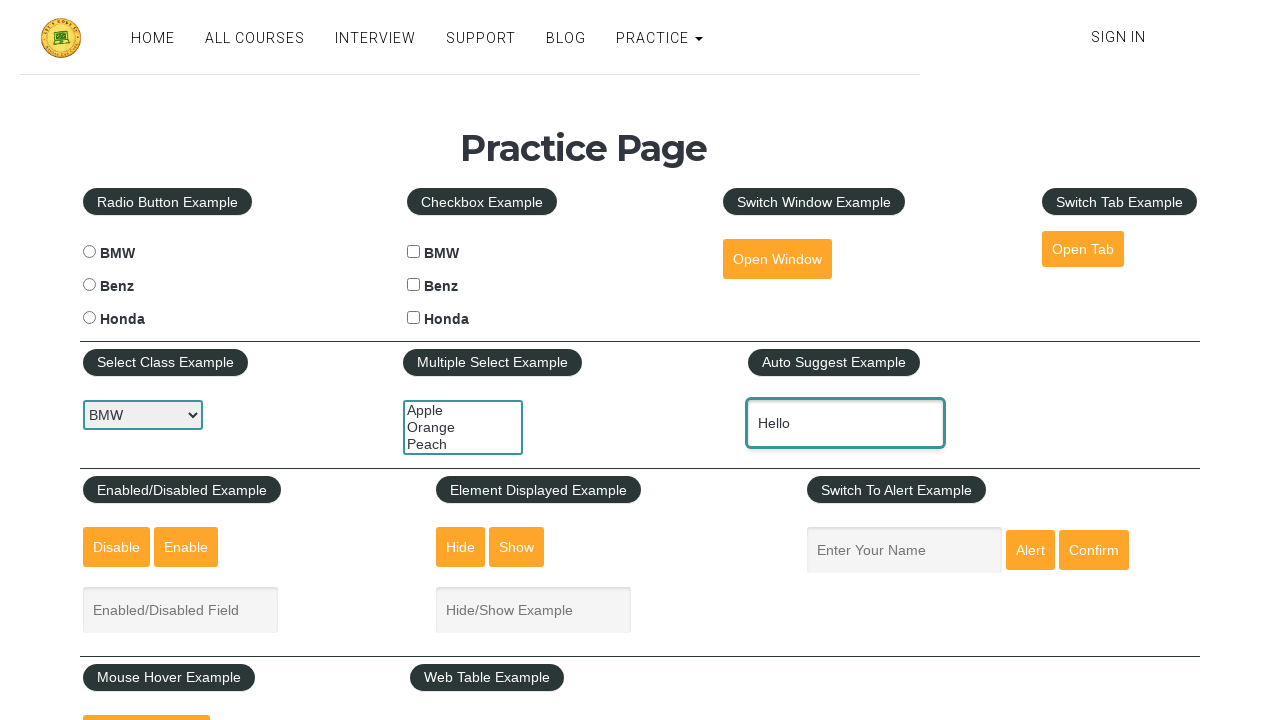

Replaced autosuggest field text with 'bye' on #autosuggest
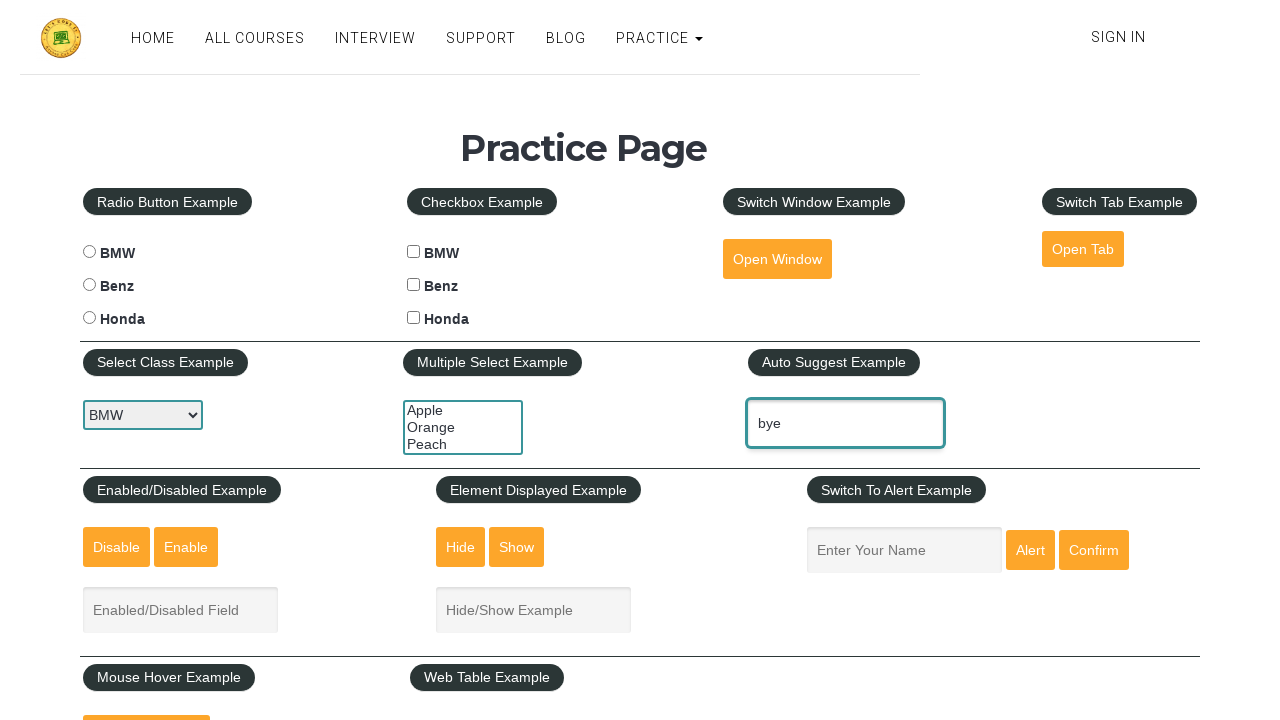

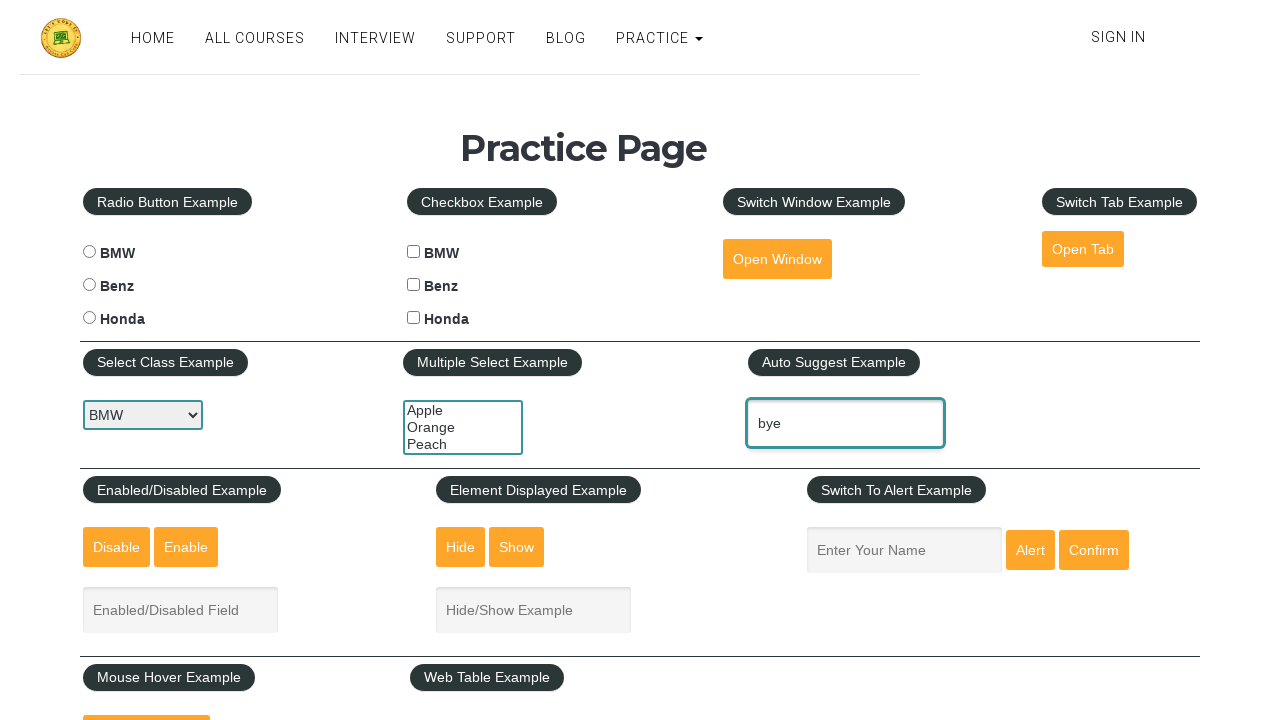